Tests adding two different products (TV and washing machine) to the cart by navigating through catalog categories and verifying both items appear in the cart

Starting URL: https://intershop5.skillbox.ru/

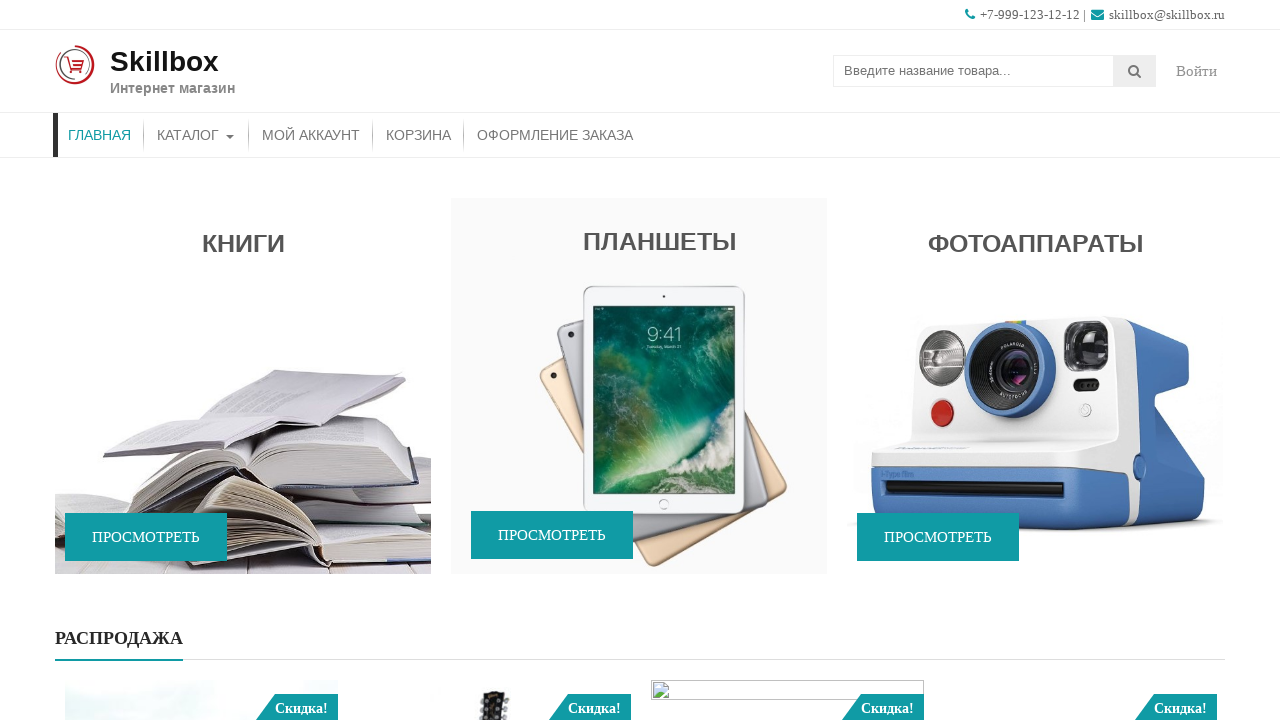

Clicked on Catalog menu item at (196, 135) on xpath=//*[contains(@class,'menu')]/*[contains(@class,'menu-item')]/a[text()='Кат
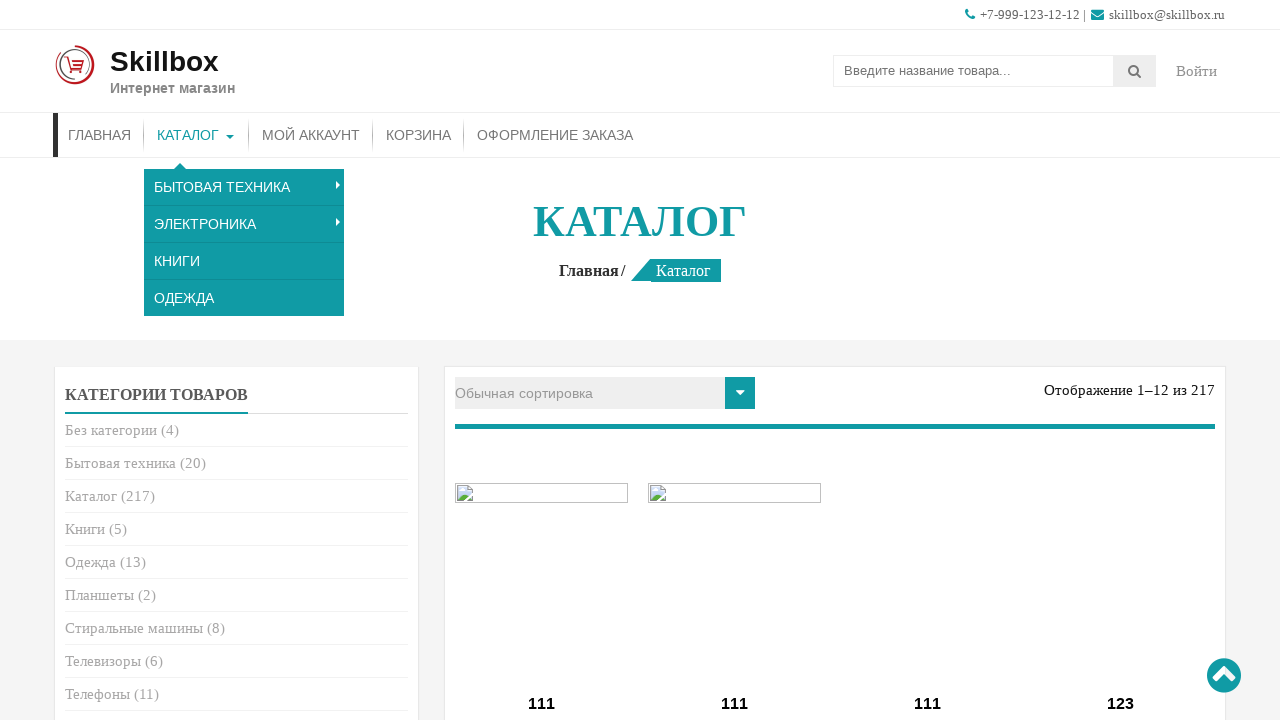

Clicked on TV category at (103, 661) on xpath=//*[@class='product-categories']//a[text()='Телевизоры']
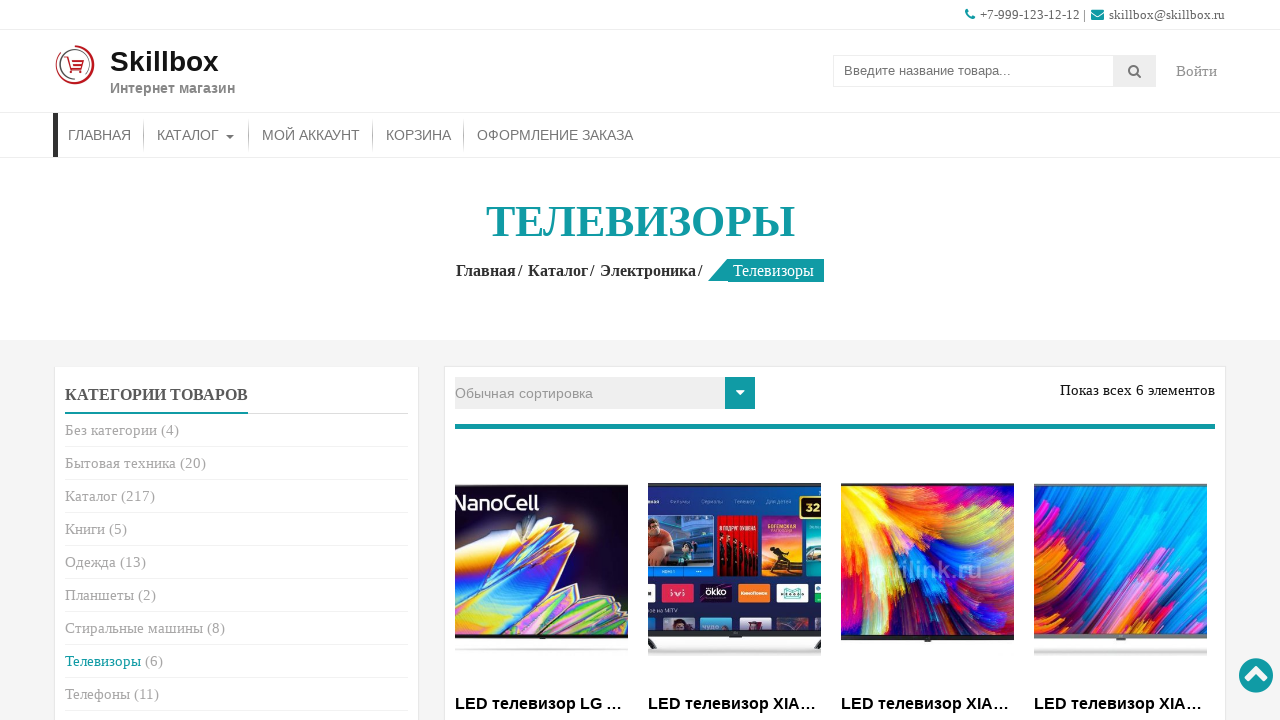

Added first TV to basket at (542, 361) on (//a[contains(@class,'add_to_cart_button')])[1]
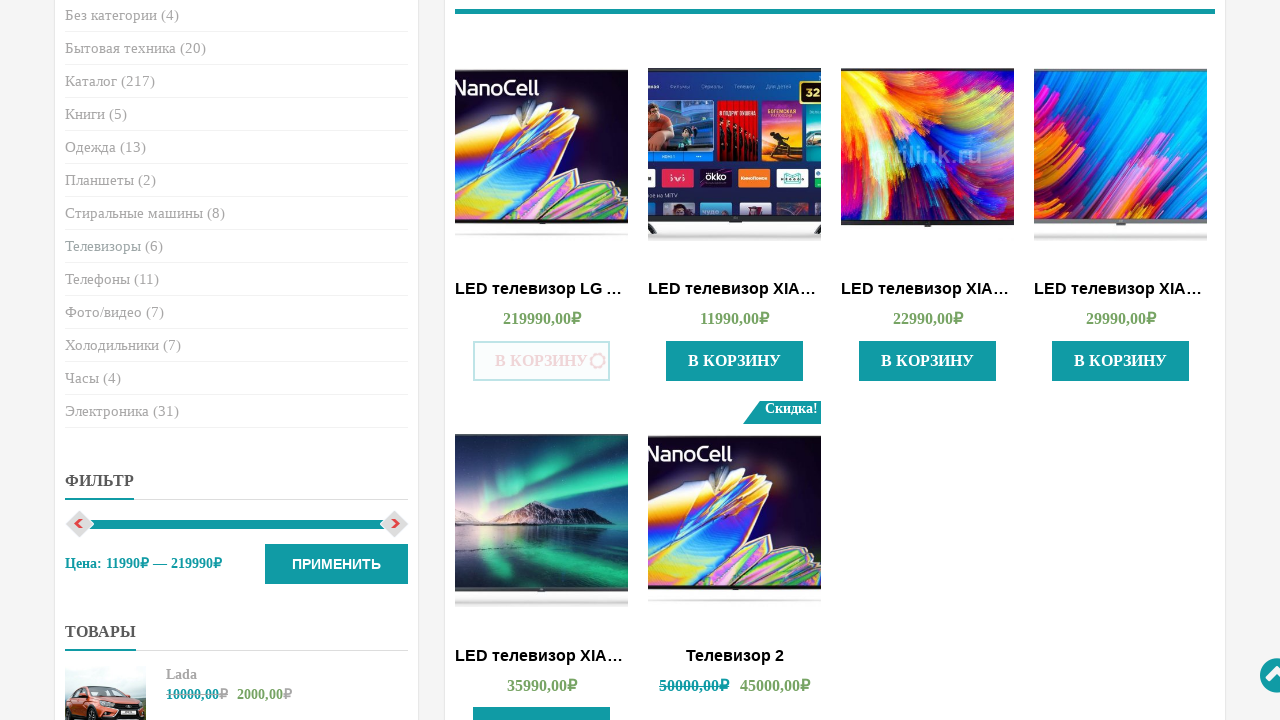

Waited for add to cart action to complete
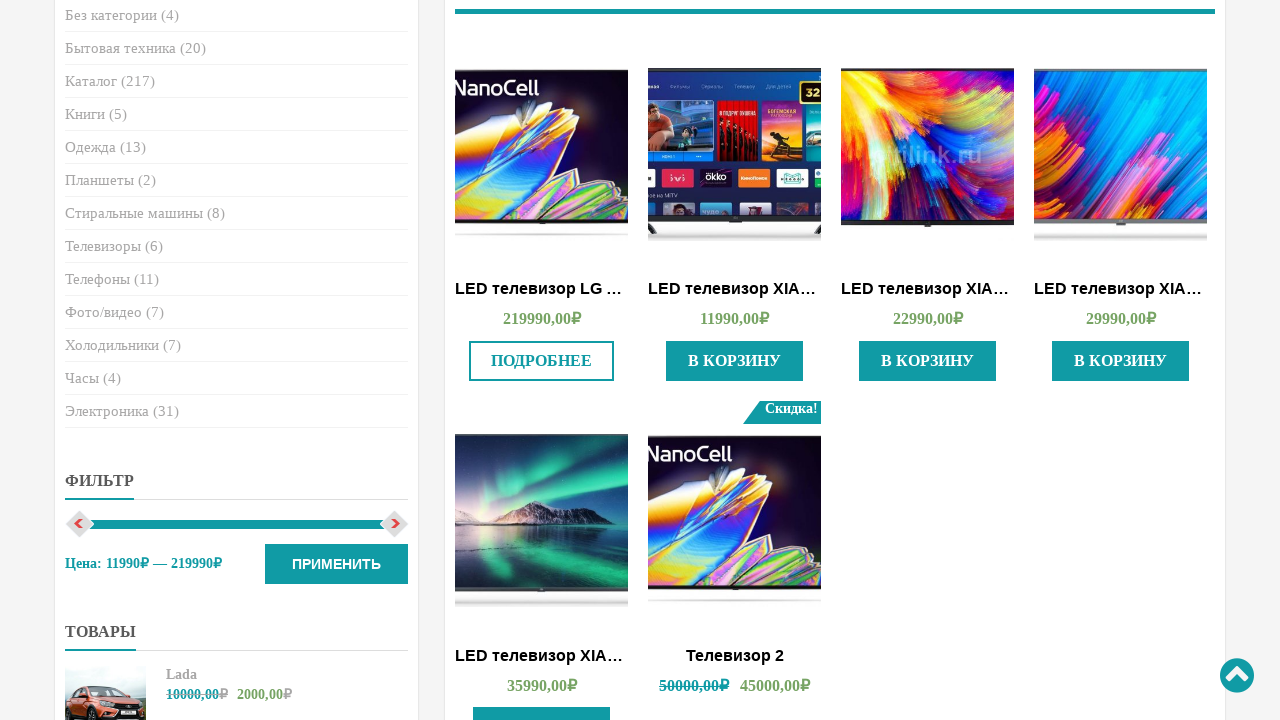

Clicked on Washing Machines category at (134, 213) on xpath=//*[@class='product-categories']//a[text()='Стиральные машины']
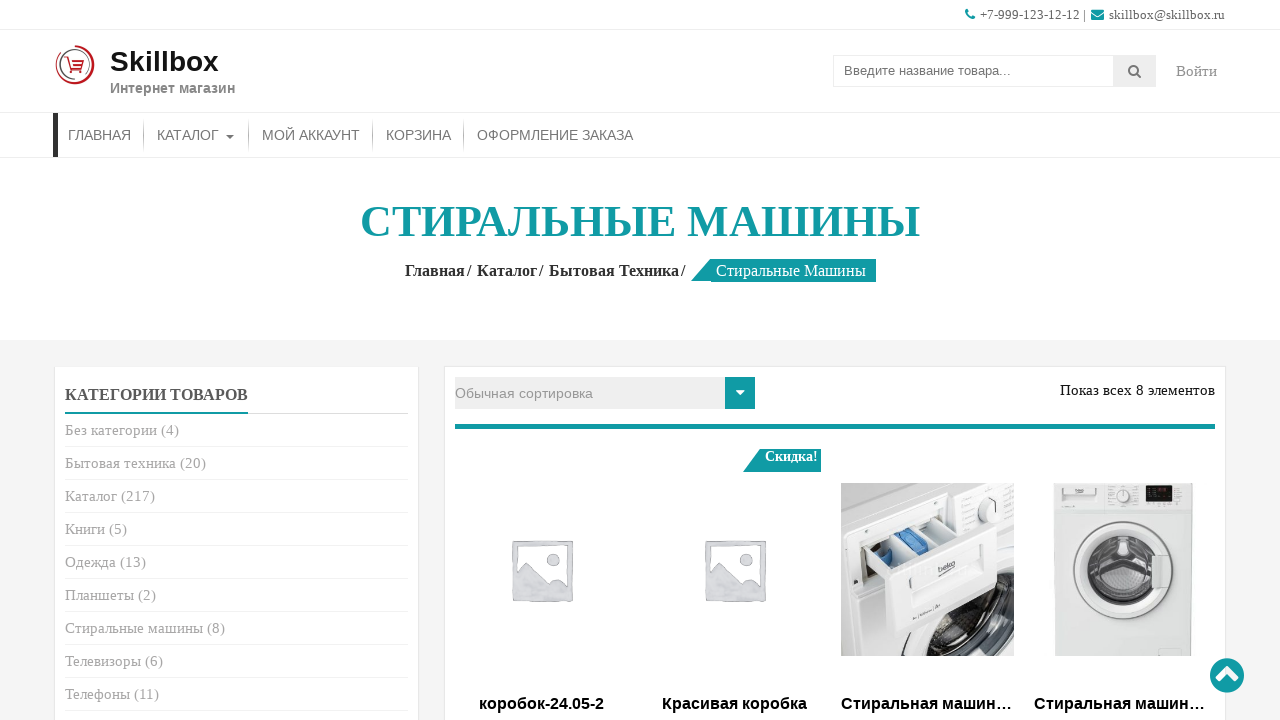

Added third washing machine to basket at (1121, 361) on (//a[contains(@class,'add_to_cart_button')])[3]
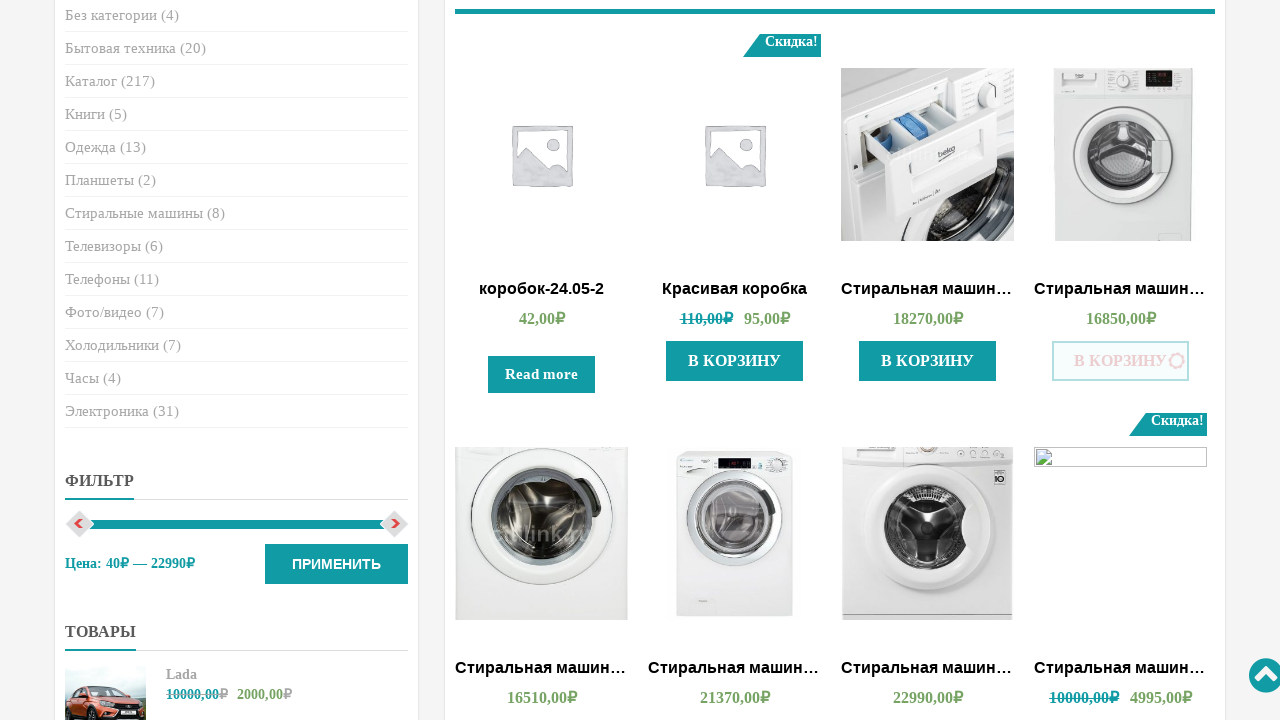

Waited for add to cart action to complete
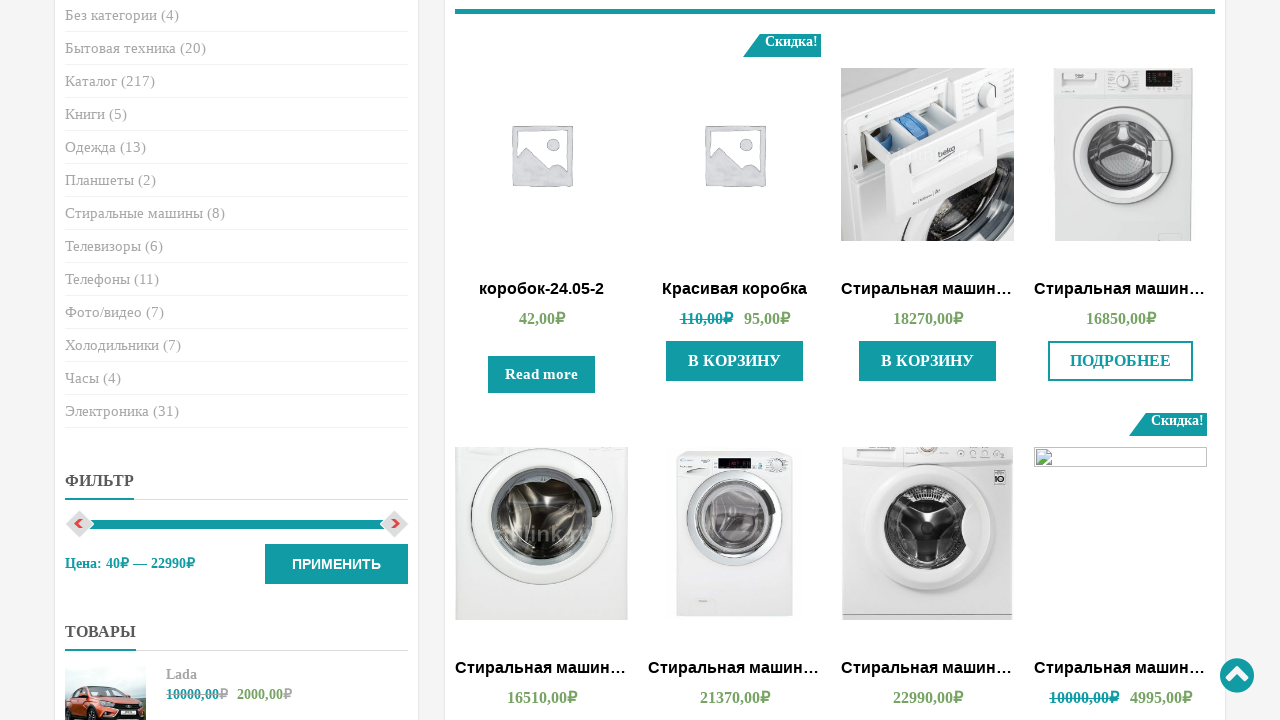

Clicked on Cart menu item at (418, 135) on xpath=//*[contains(@class,'menu')]/*[contains(@class,'menu-item')]/a[text()='Кор
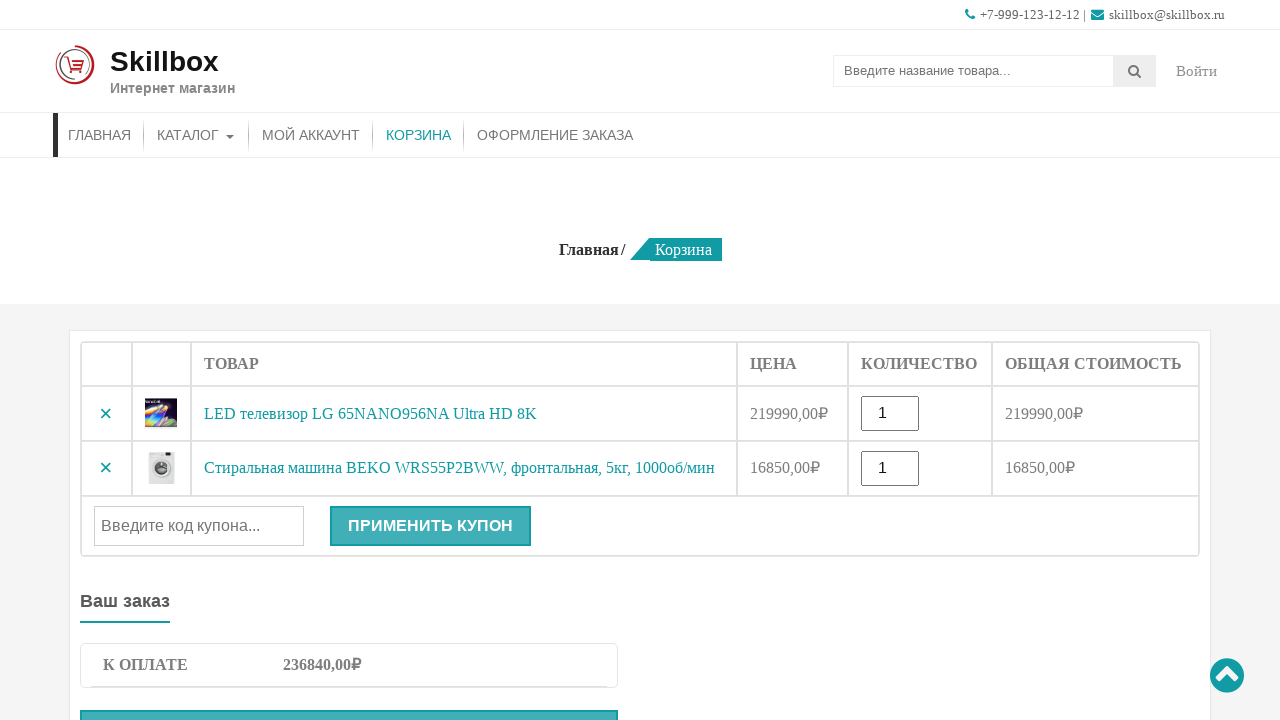

Cart items loaded and displayed
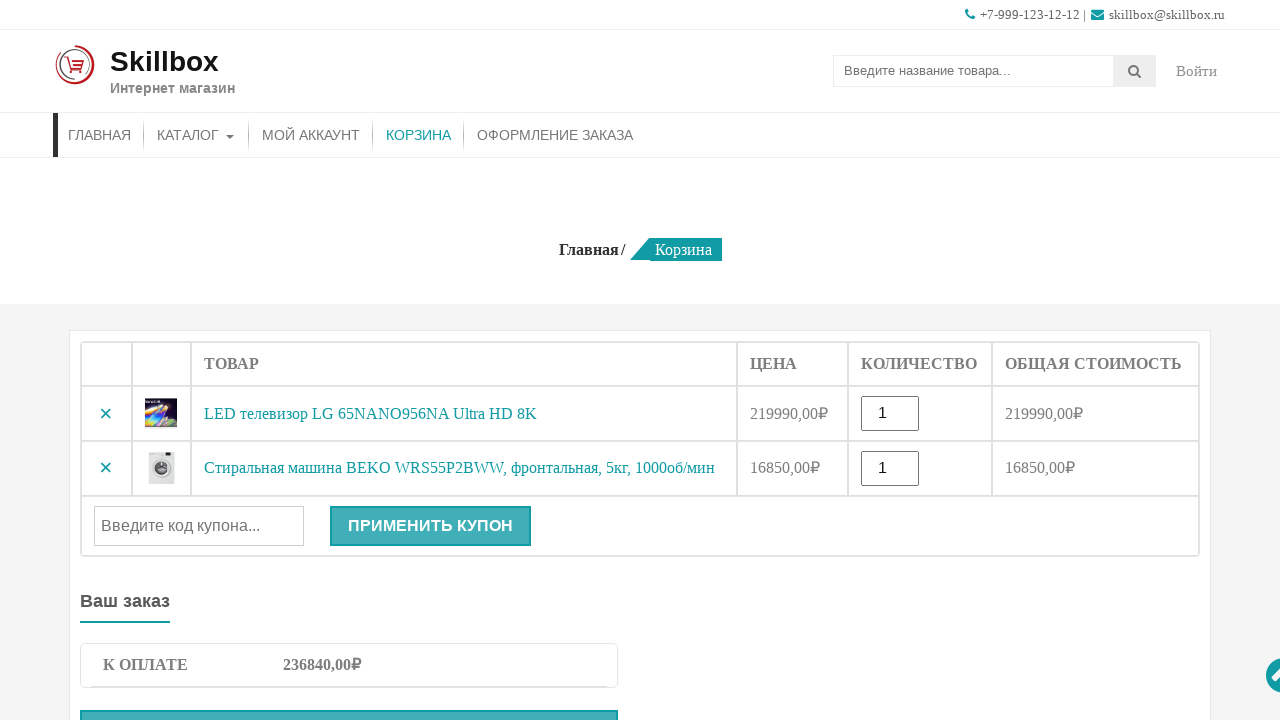

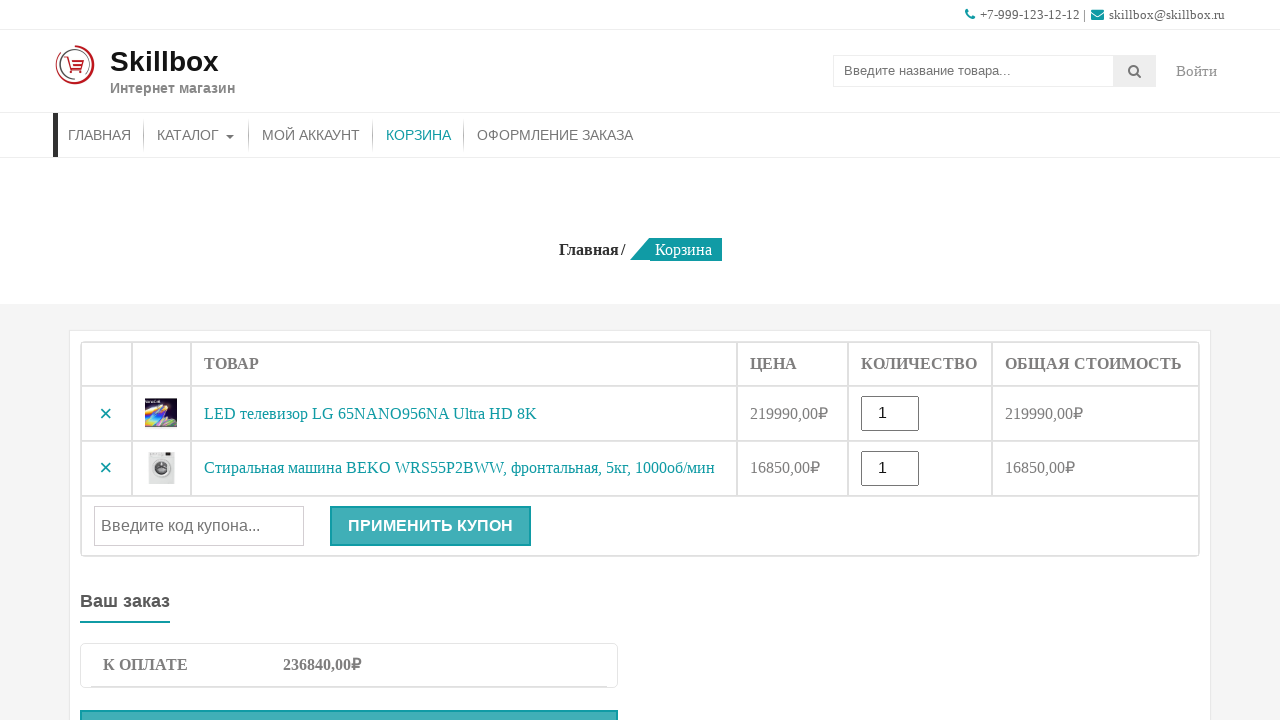